Navigates to a checkbox demo page and selects a specific checkbox option (Option-3) from a group of checkboxes

Starting URL: http://syntaxprojects.com/basic-checkbox-demo.php

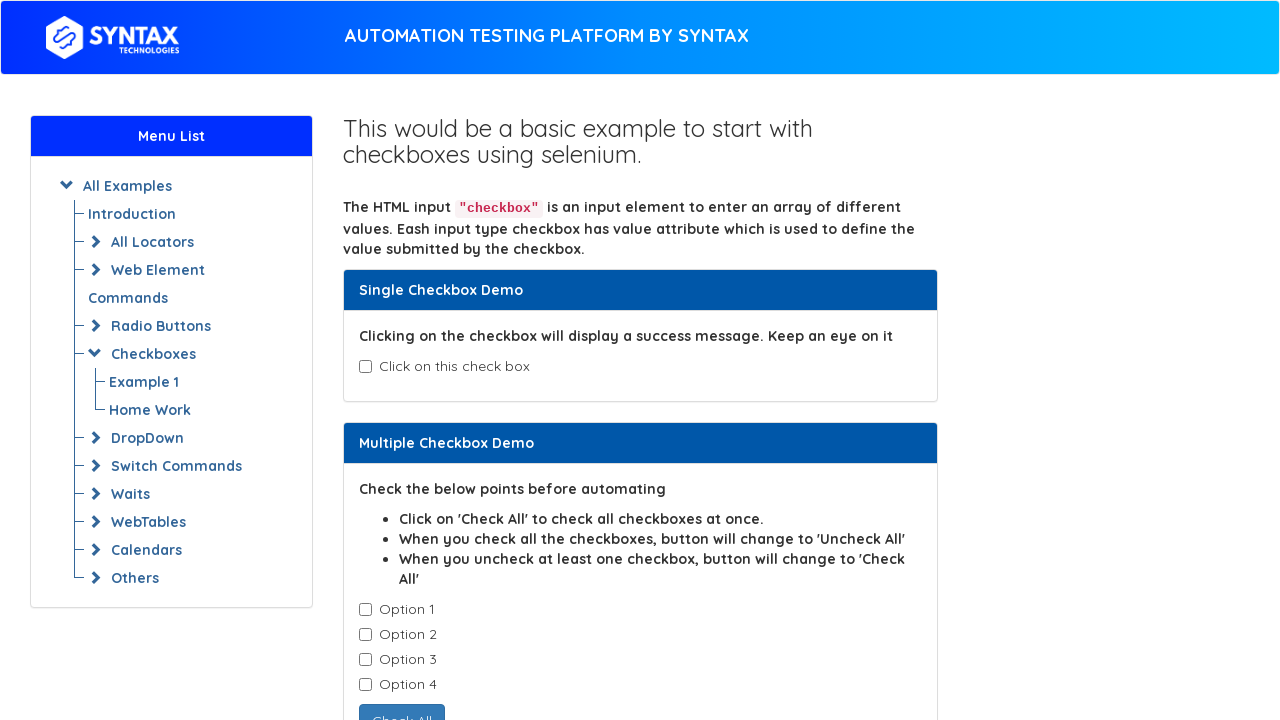

Navigated to checkbox demo page
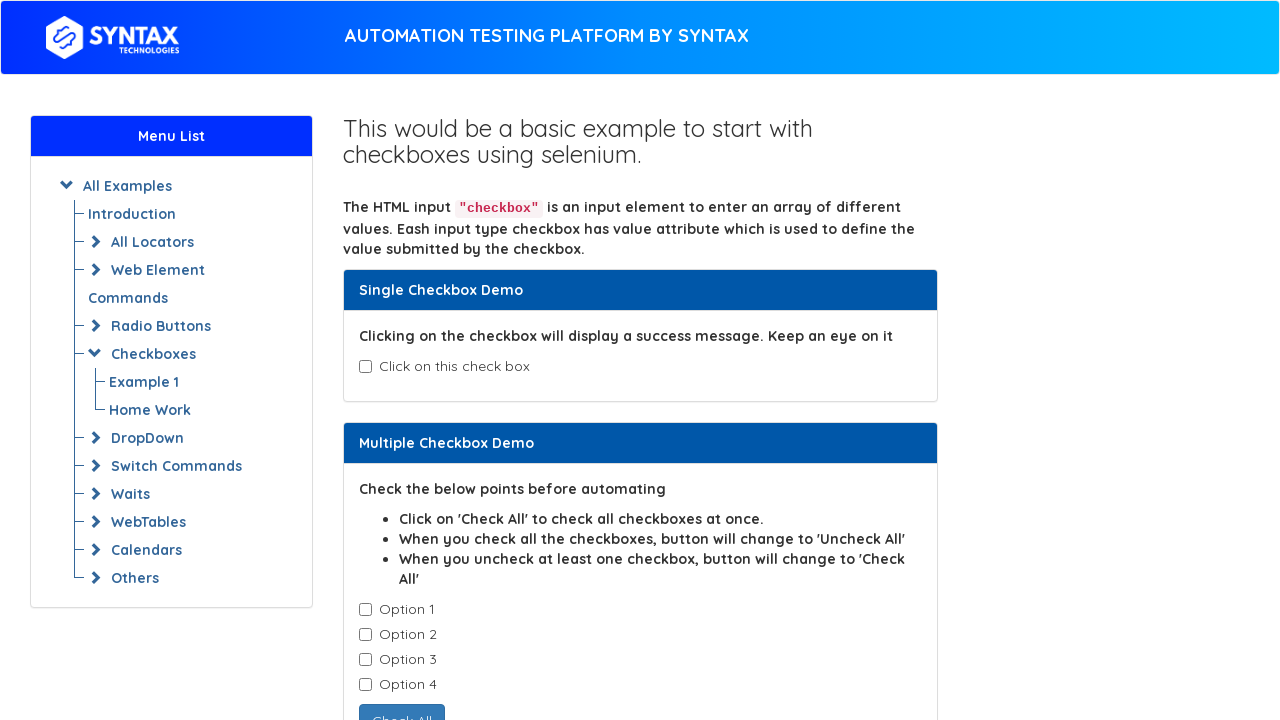

Found all checkboxes with class 'cb1-element'
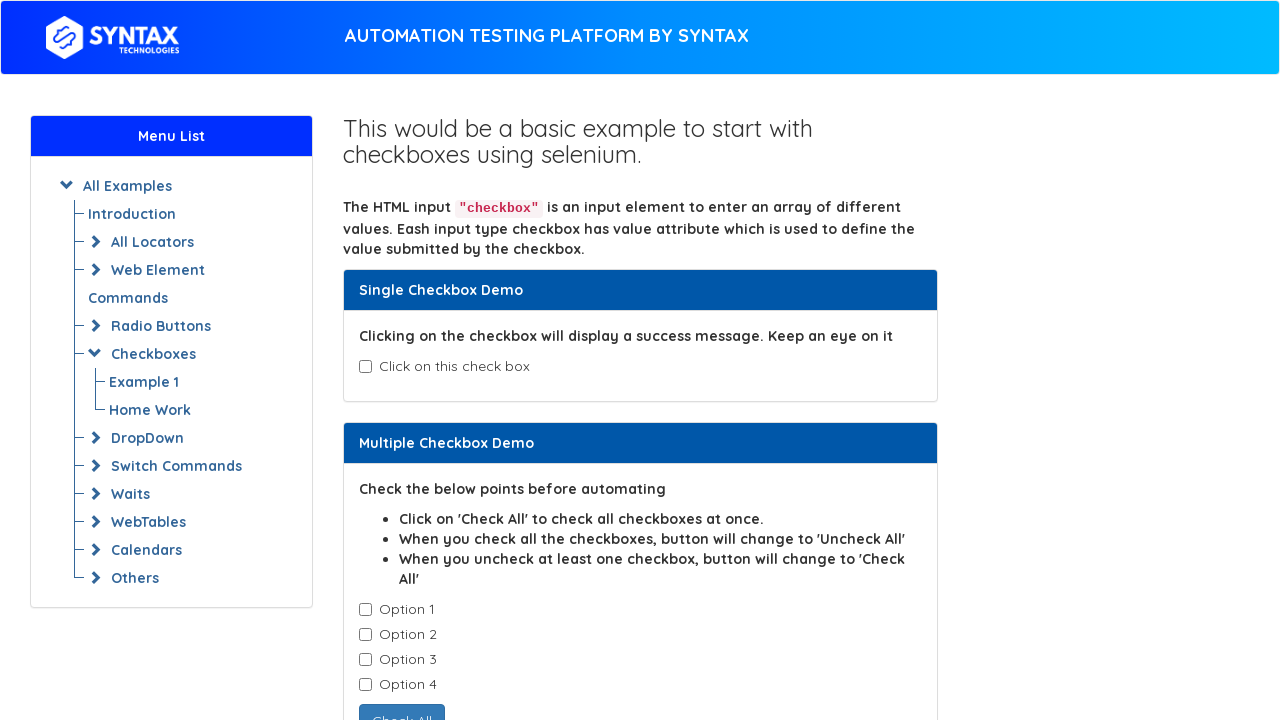

Retrieved checkbox value attribute: Option-1
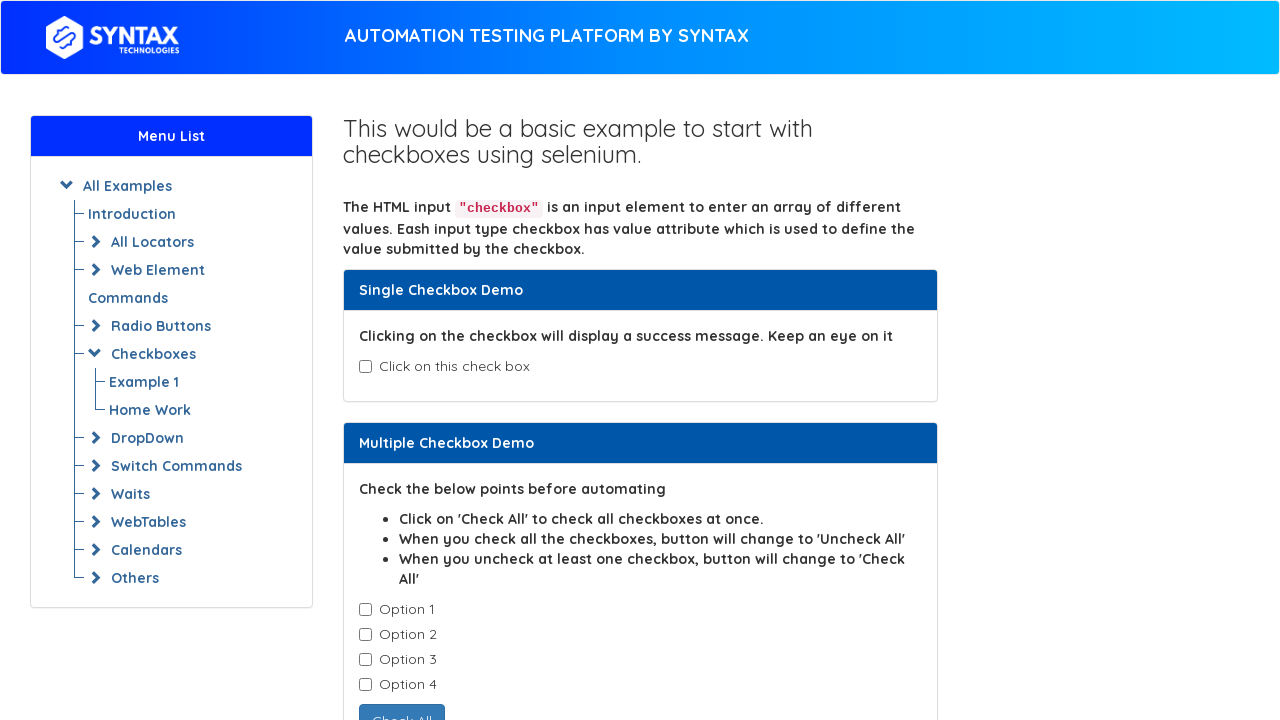

Retrieved checkbox value attribute: Option-2
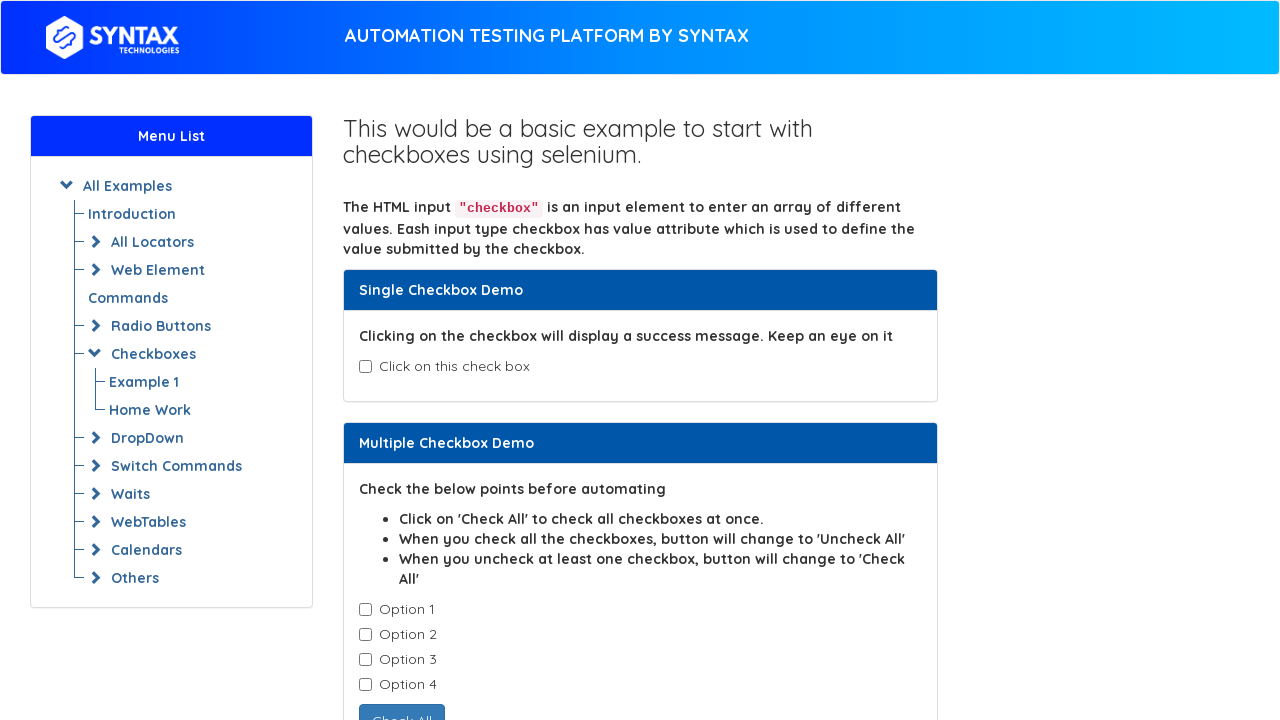

Retrieved checkbox value attribute: Option-3
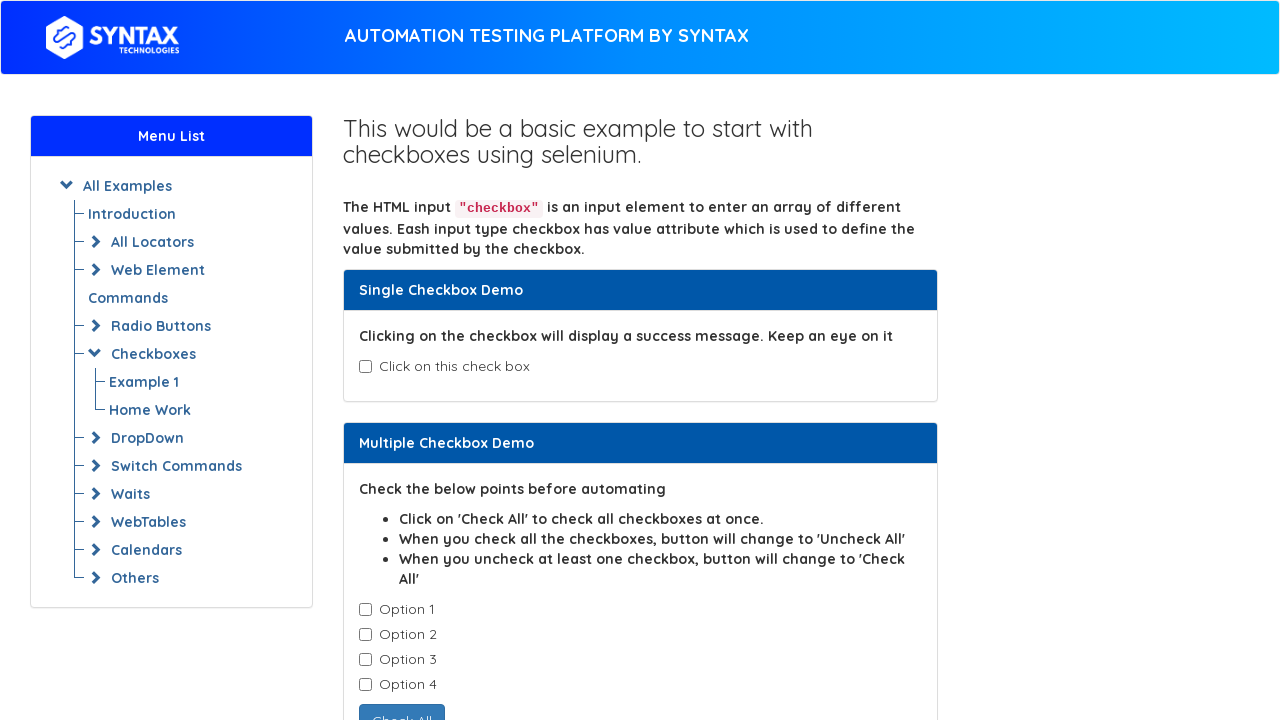

Clicked Option-3 checkbox
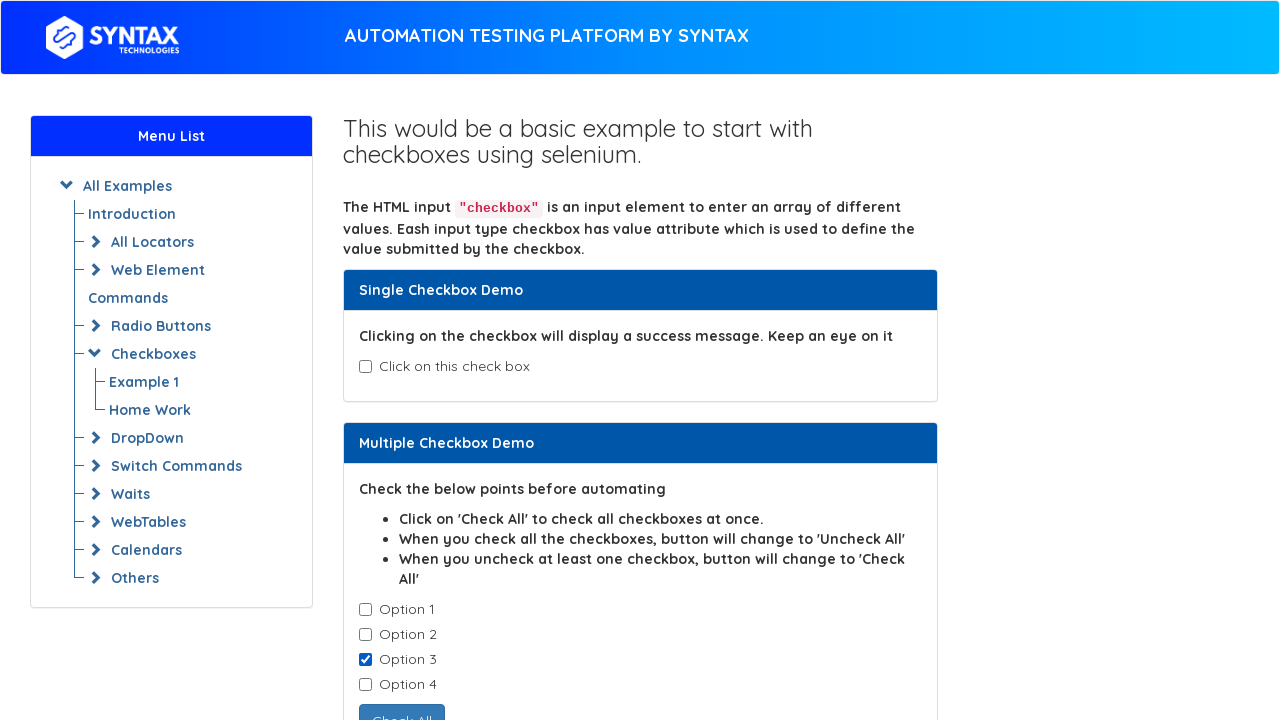

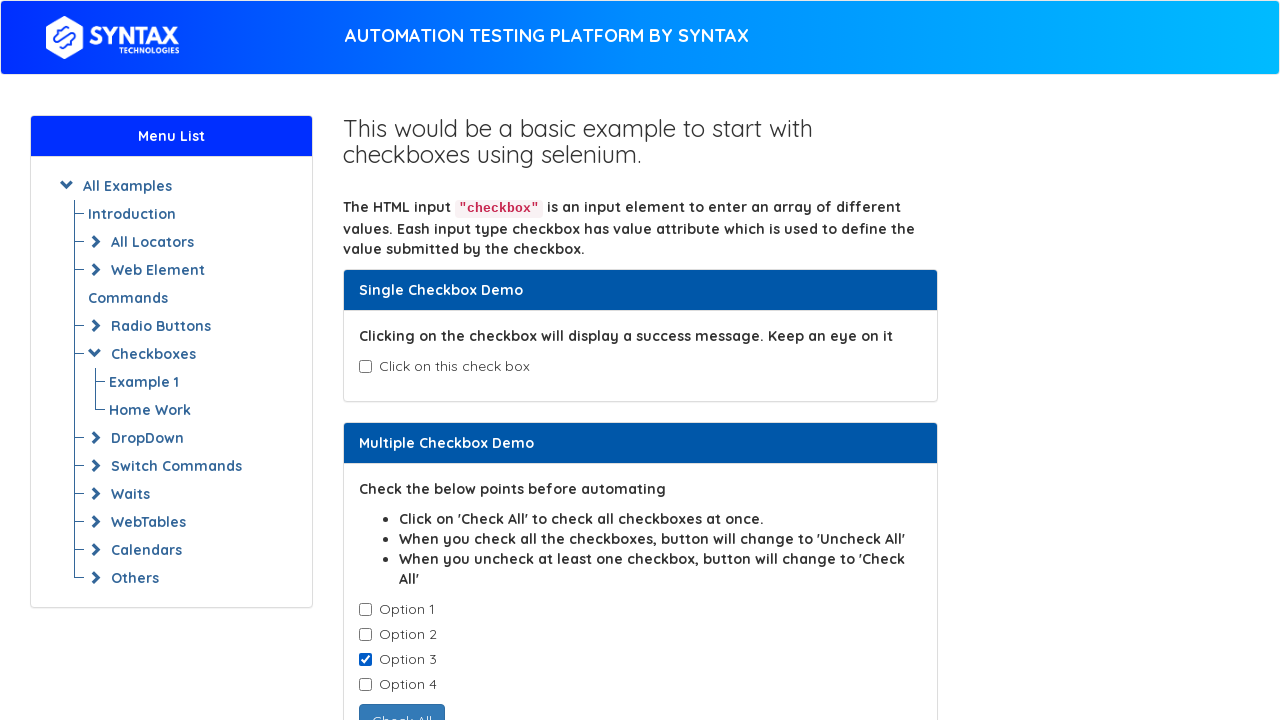